Tests clearing the completed state of all items by checking and then unchecking the toggle-all checkbox

Starting URL: https://demo.playwright.dev/todomvc

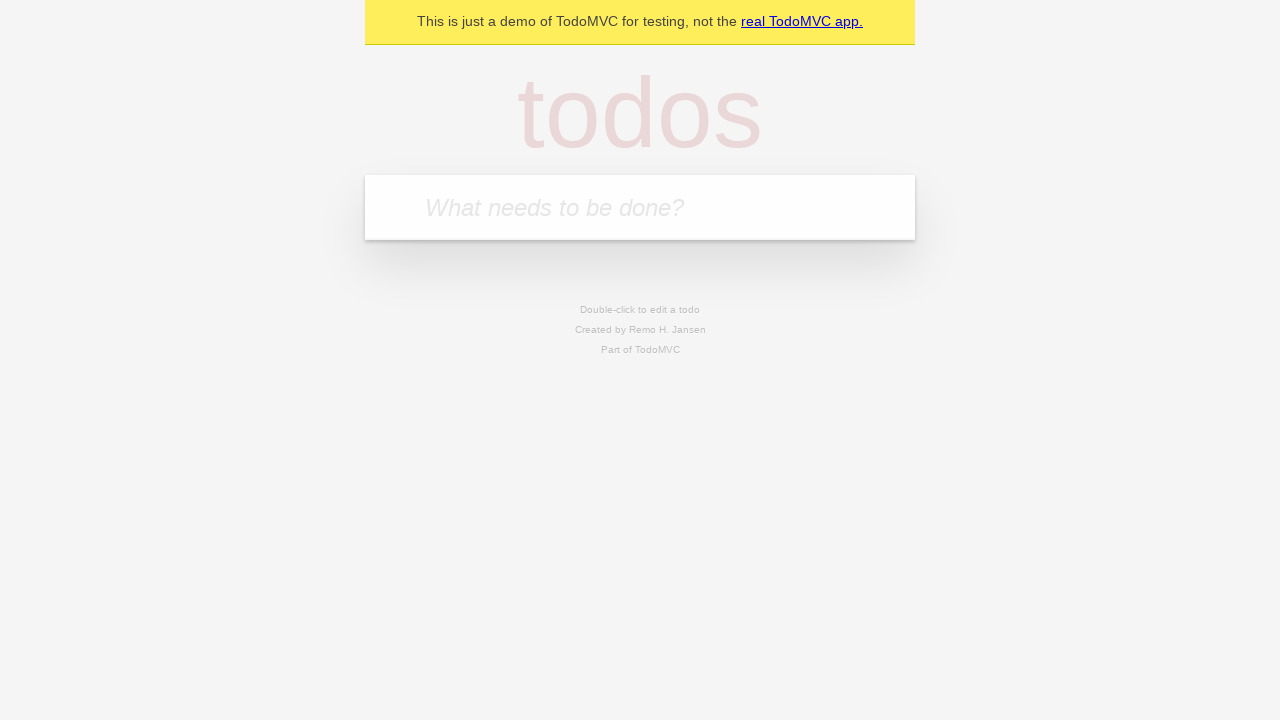

Filled todo input with 'buy some cheese' on internal:attr=[placeholder="What needs to be done?"i]
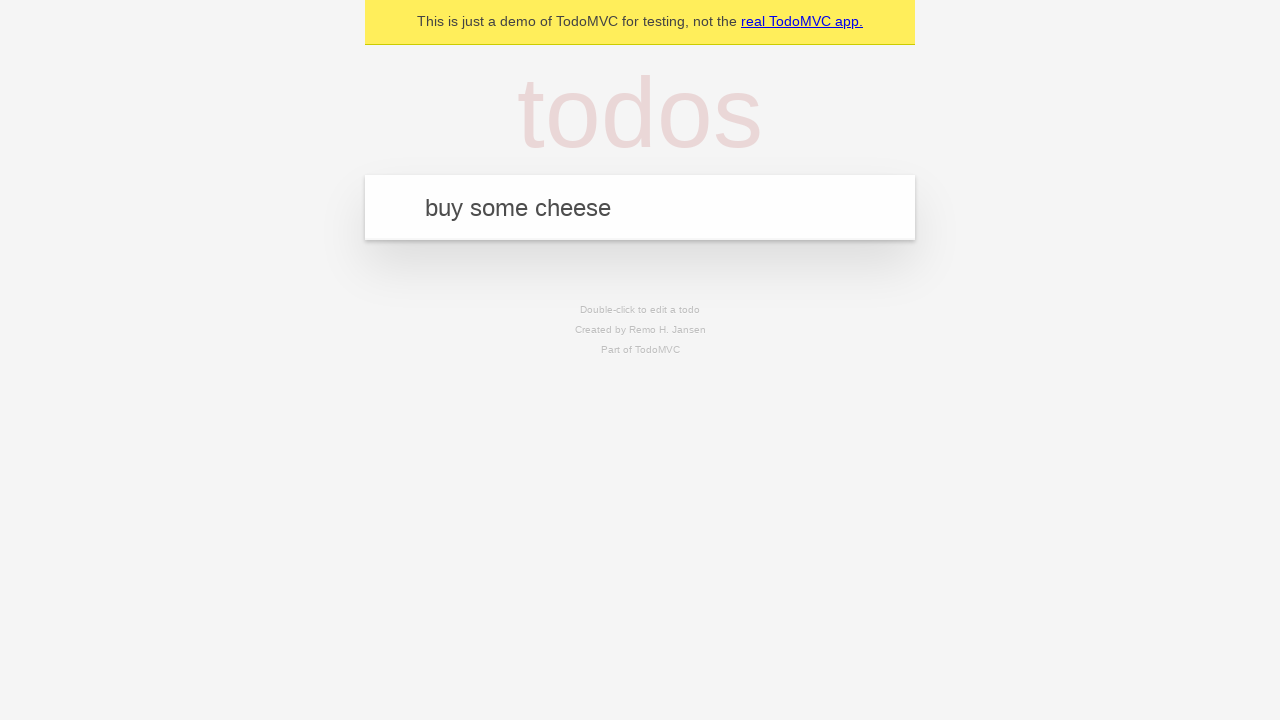

Pressed Enter to add first todo item on internal:attr=[placeholder="What needs to be done?"i]
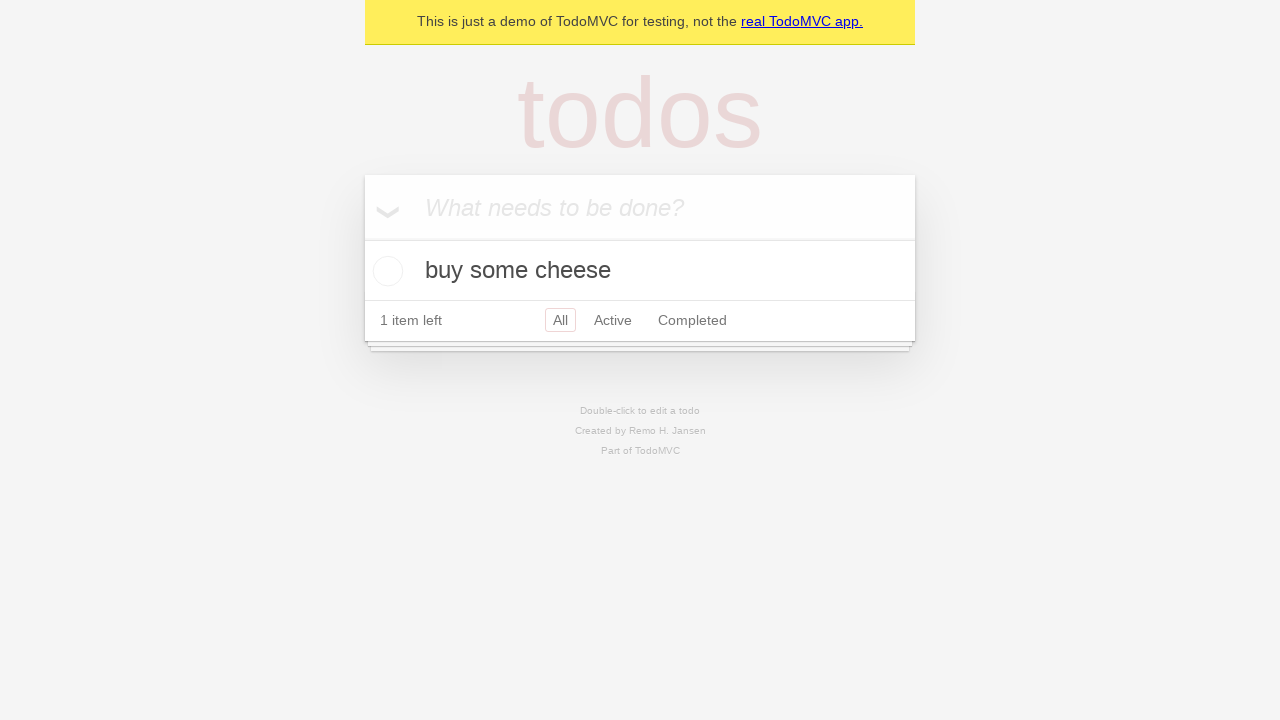

Filled todo input with 'feed the cat' on internal:attr=[placeholder="What needs to be done?"i]
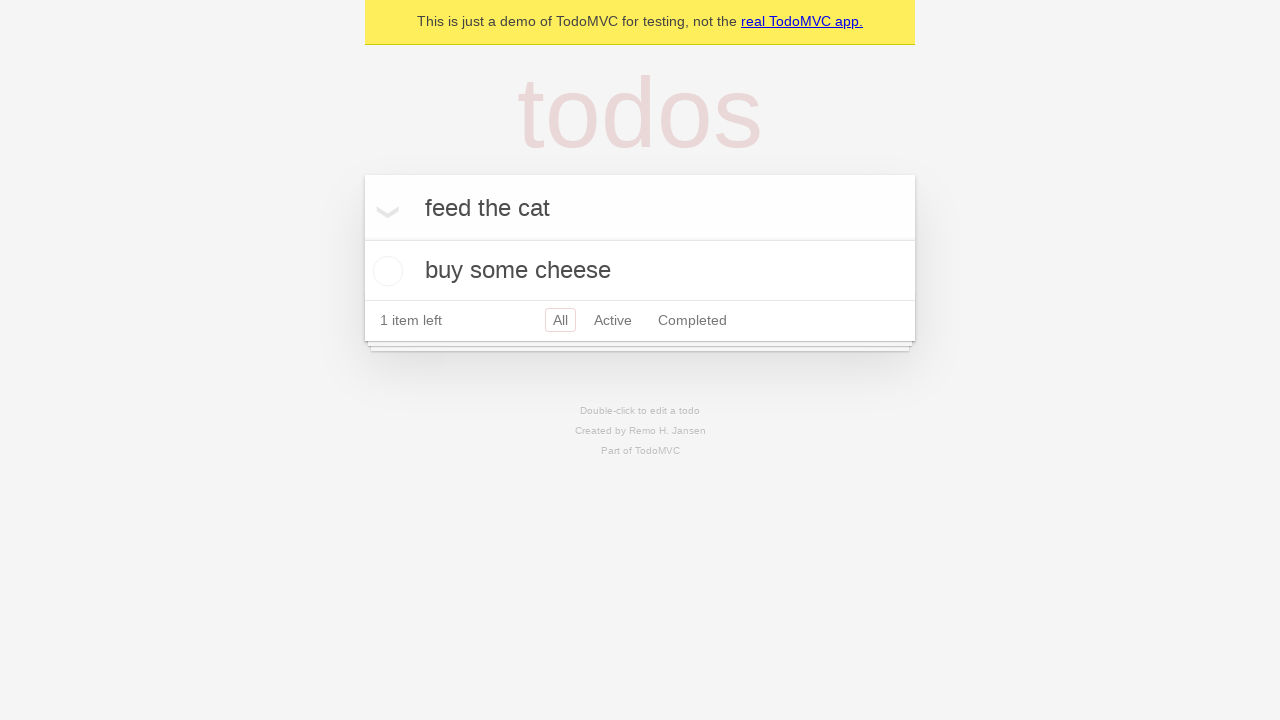

Pressed Enter to add second todo item on internal:attr=[placeholder="What needs to be done?"i]
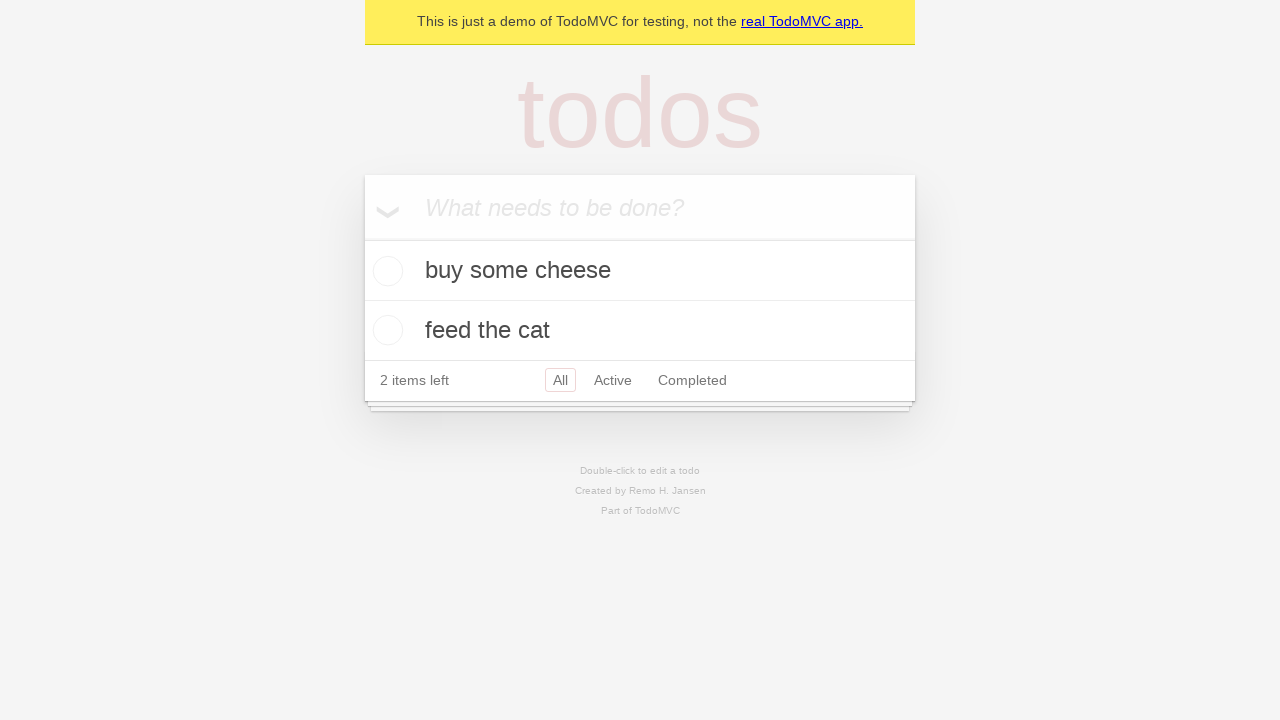

Filled todo input with 'book a doctors appointment' on internal:attr=[placeholder="What needs to be done?"i]
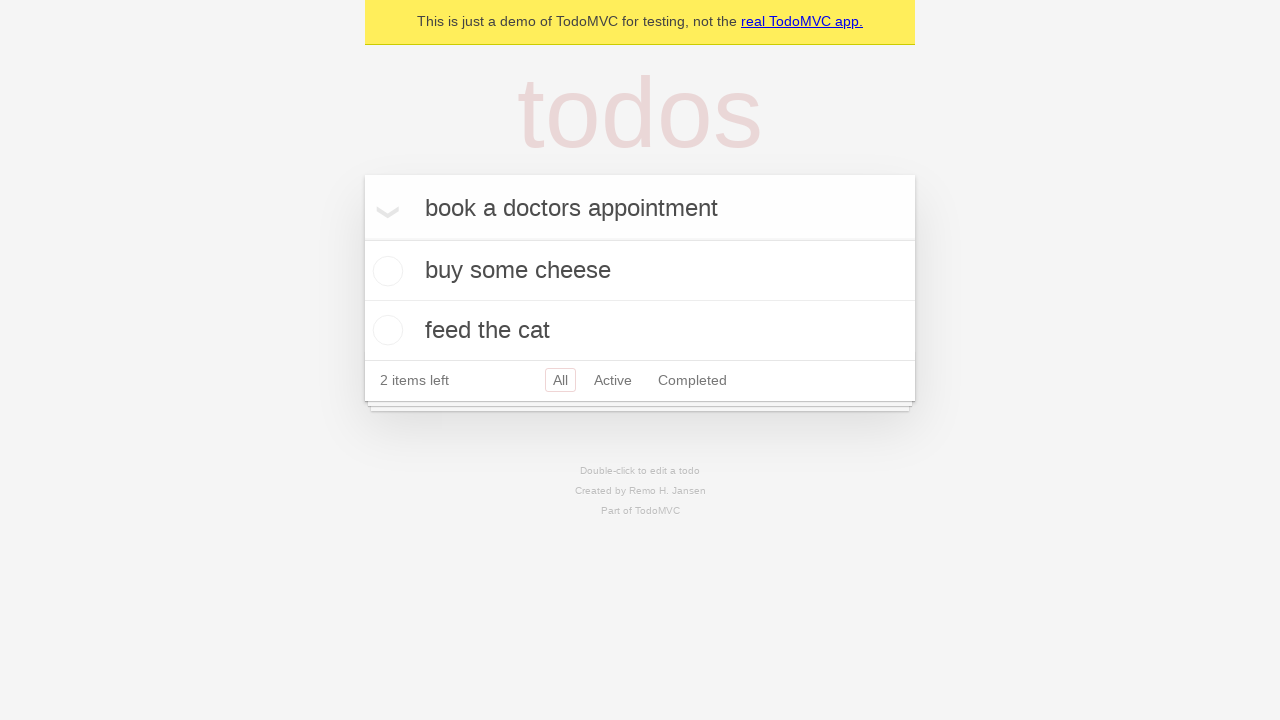

Pressed Enter to add third todo item on internal:attr=[placeholder="What needs to be done?"i]
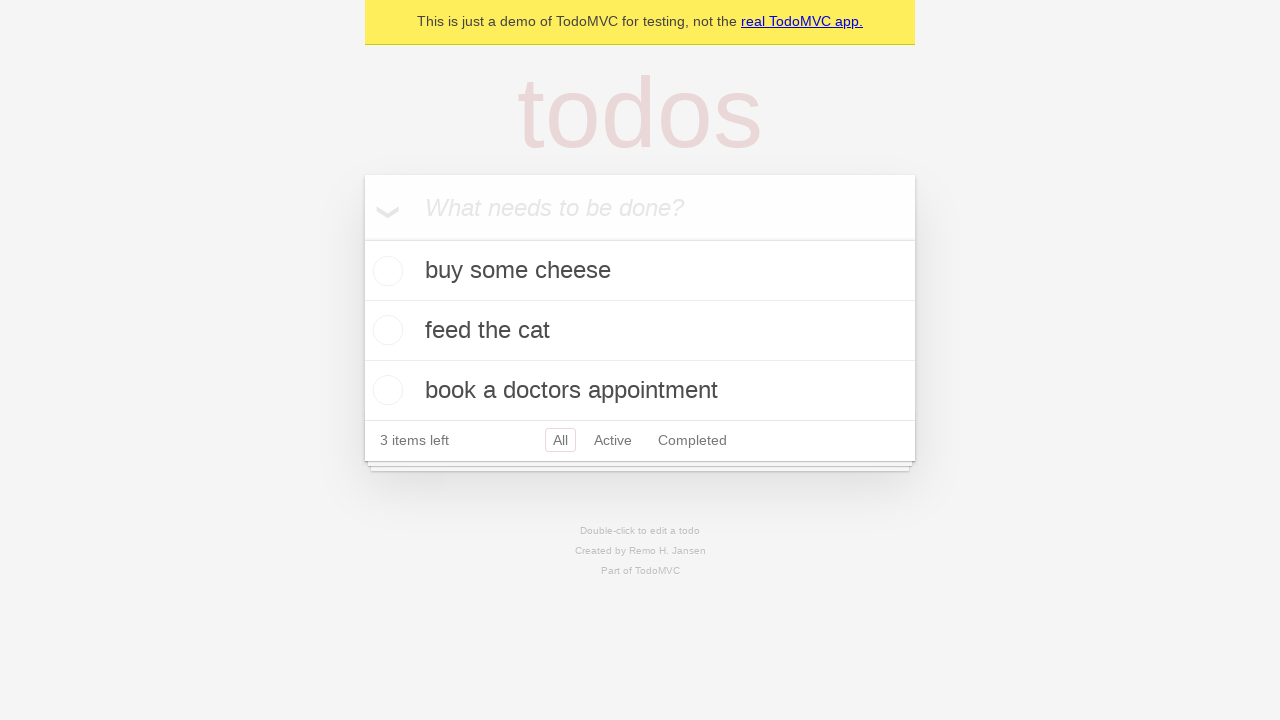

Checked toggle-all checkbox to mark all items as complete at (362, 238) on internal:label="Mark all as complete"i
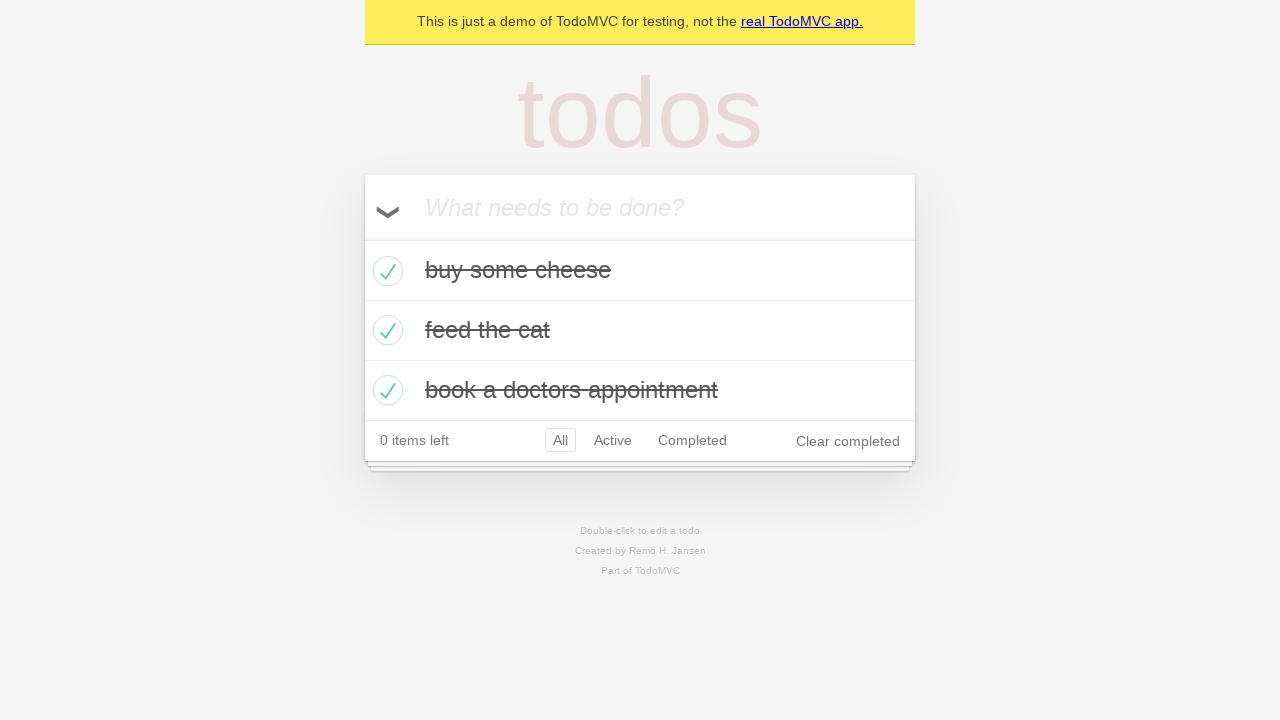

Unchecked toggle-all checkbox to clear completed state of all items at (362, 238) on internal:label="Mark all as complete"i
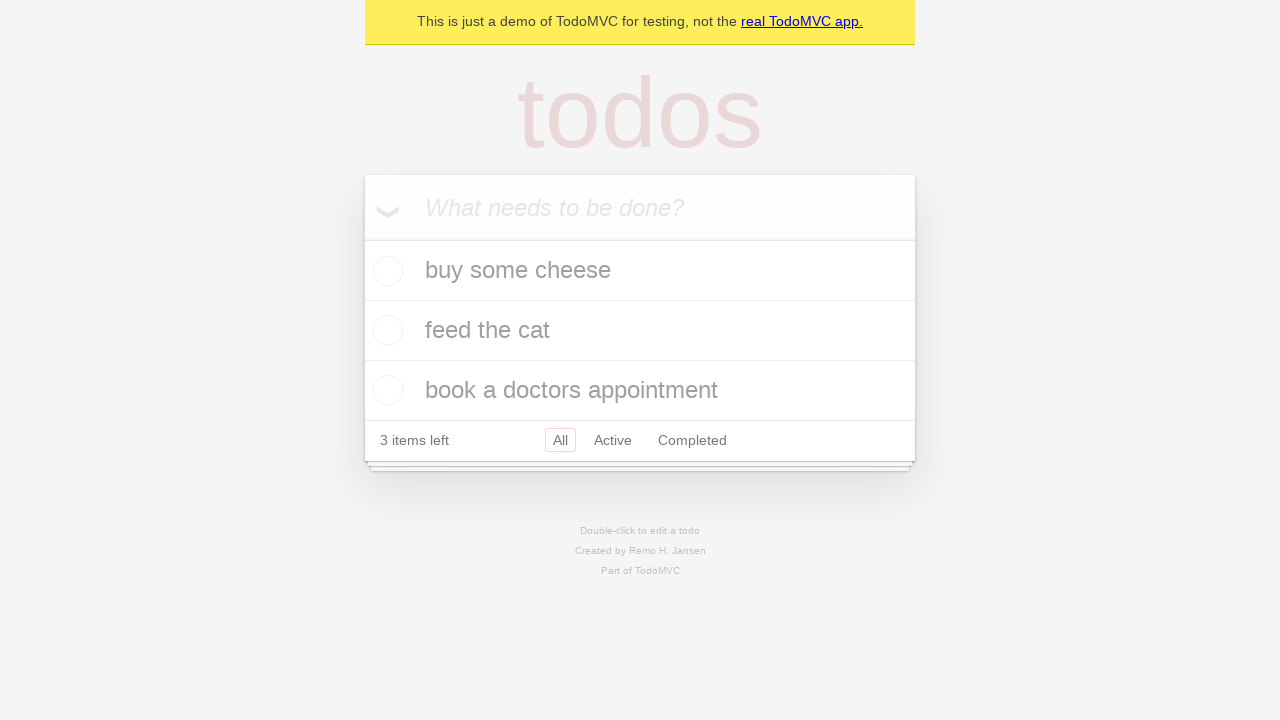

Waited for todo items to be visible in uncompleted state
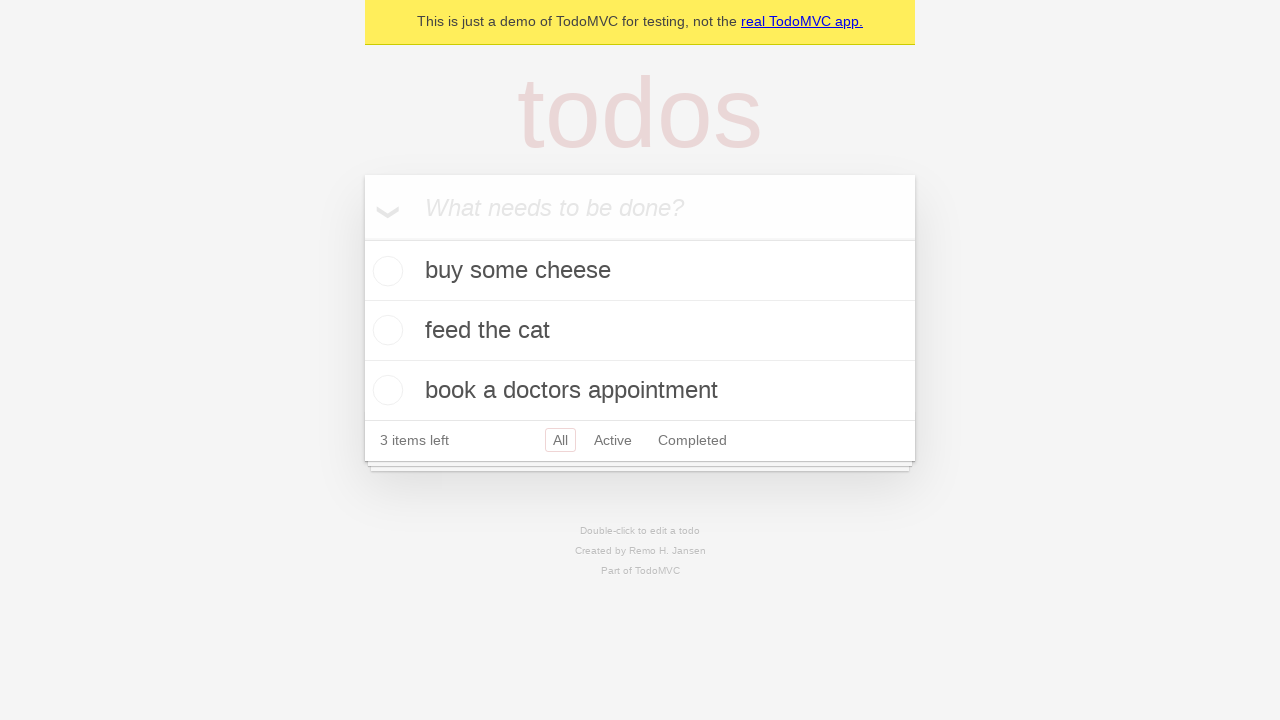

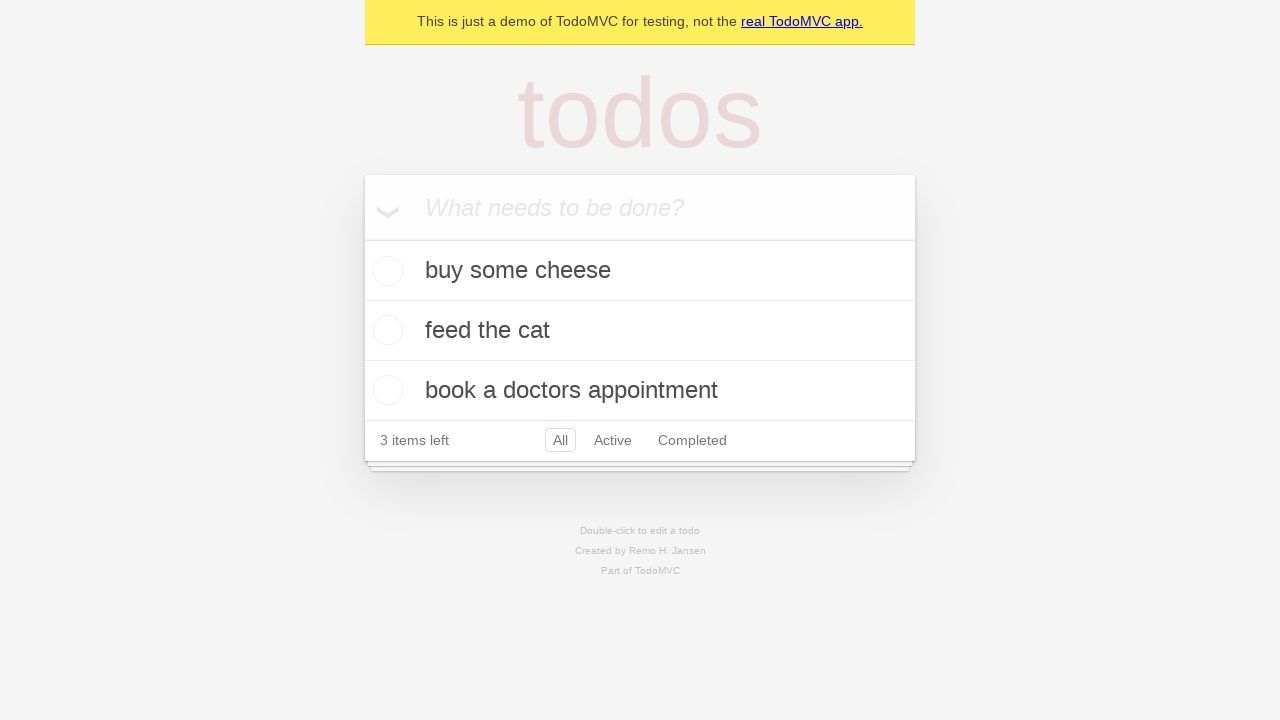